Opens the Investing.com Russian site and verifies the page title matches the expected text

Starting URL: https://ru.investing.com/

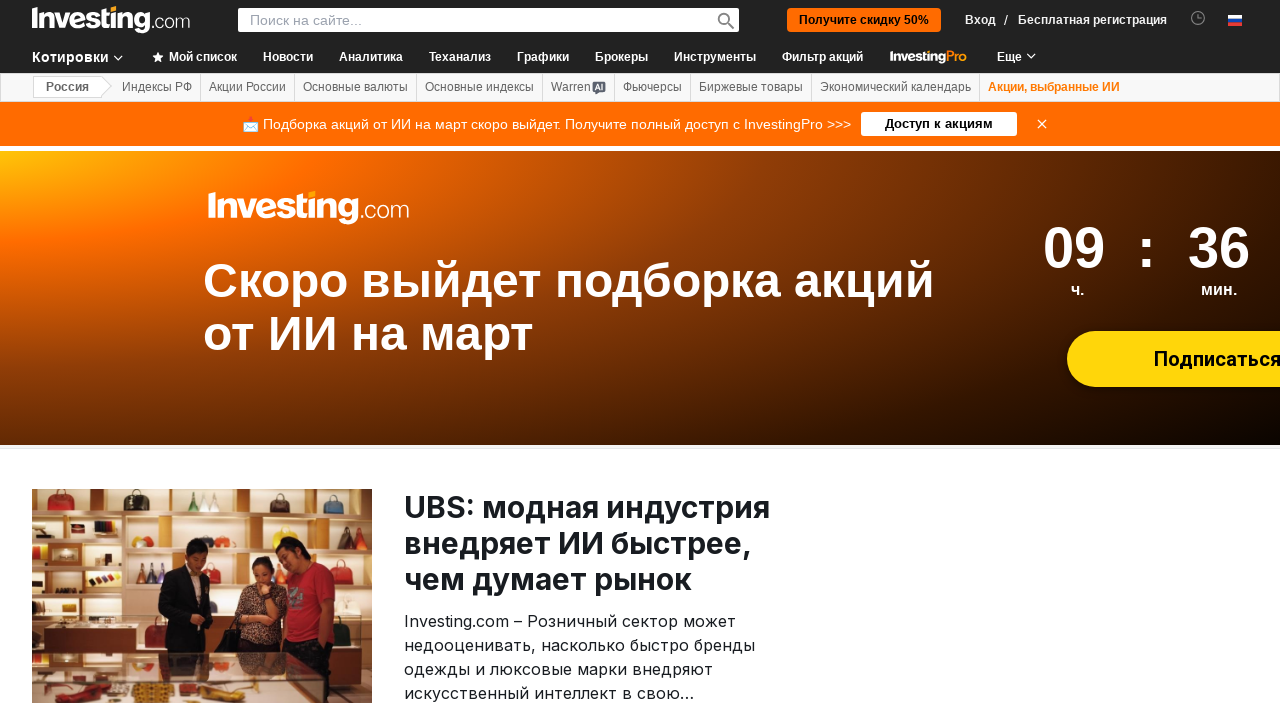

Navigated to Investing.com Russian site
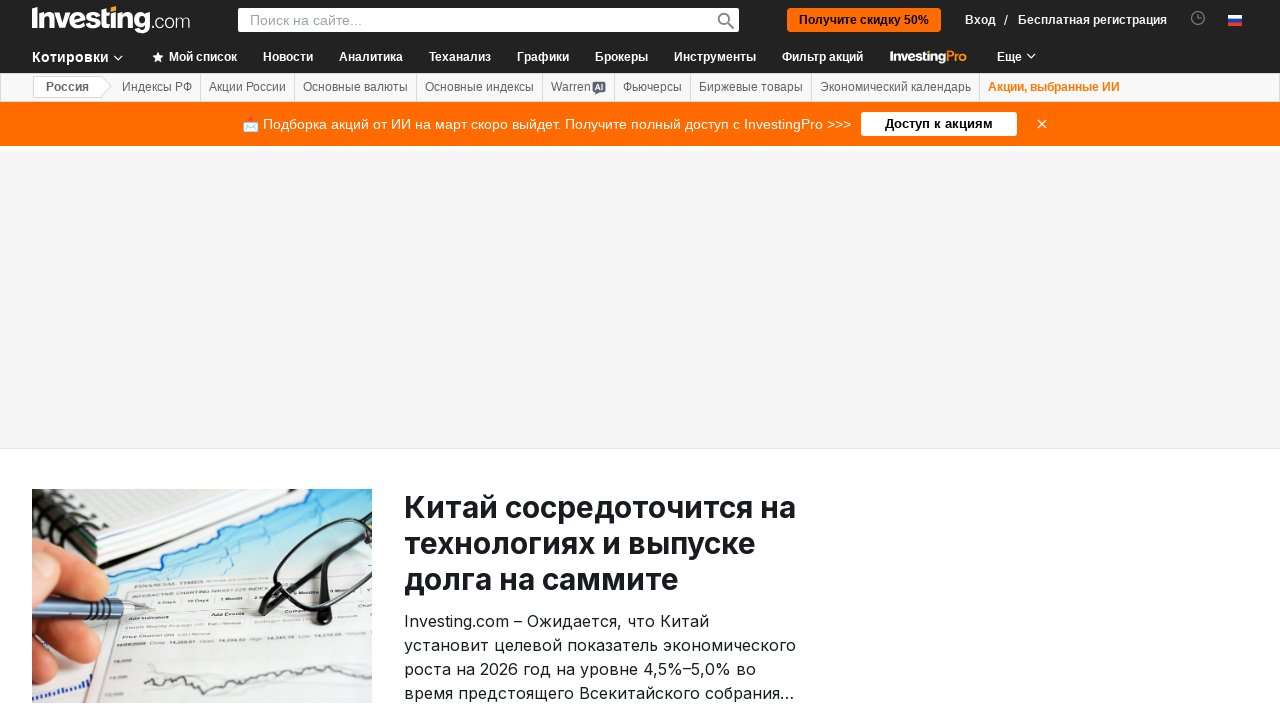

Page loaded - DOM content ready
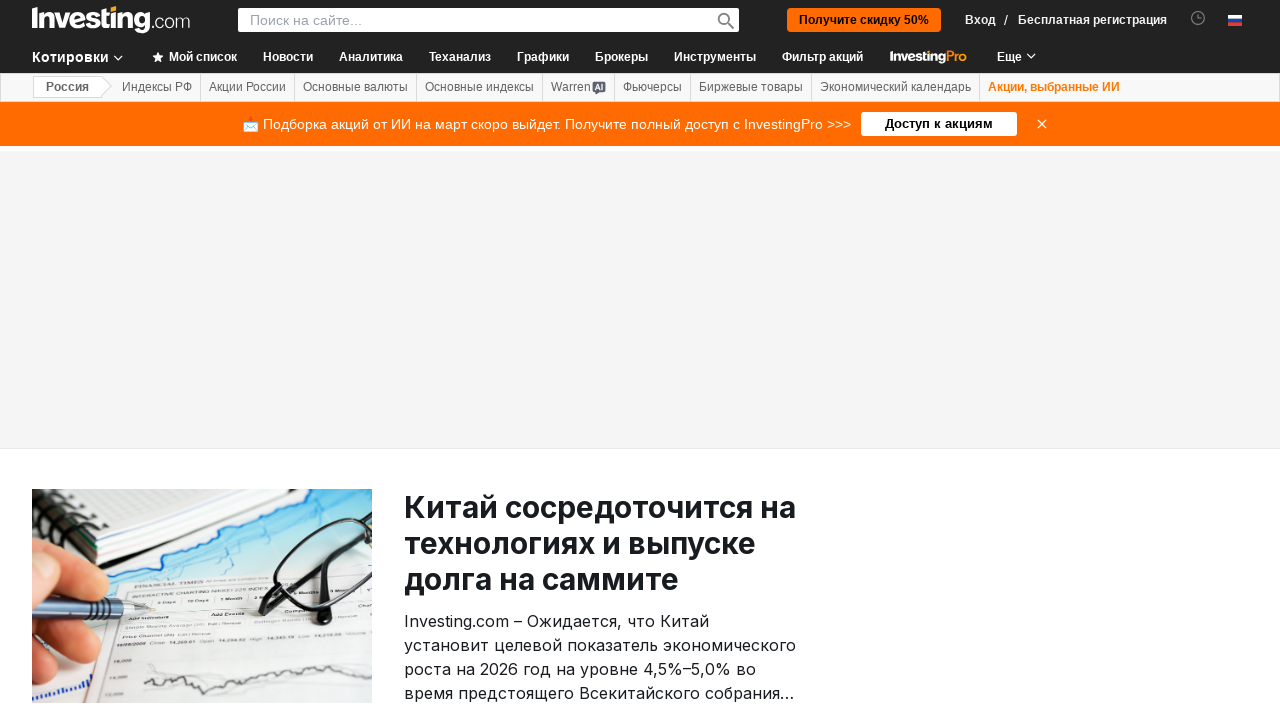

Retrieved page title: 'Investing.com - котировки и финансовые новости'
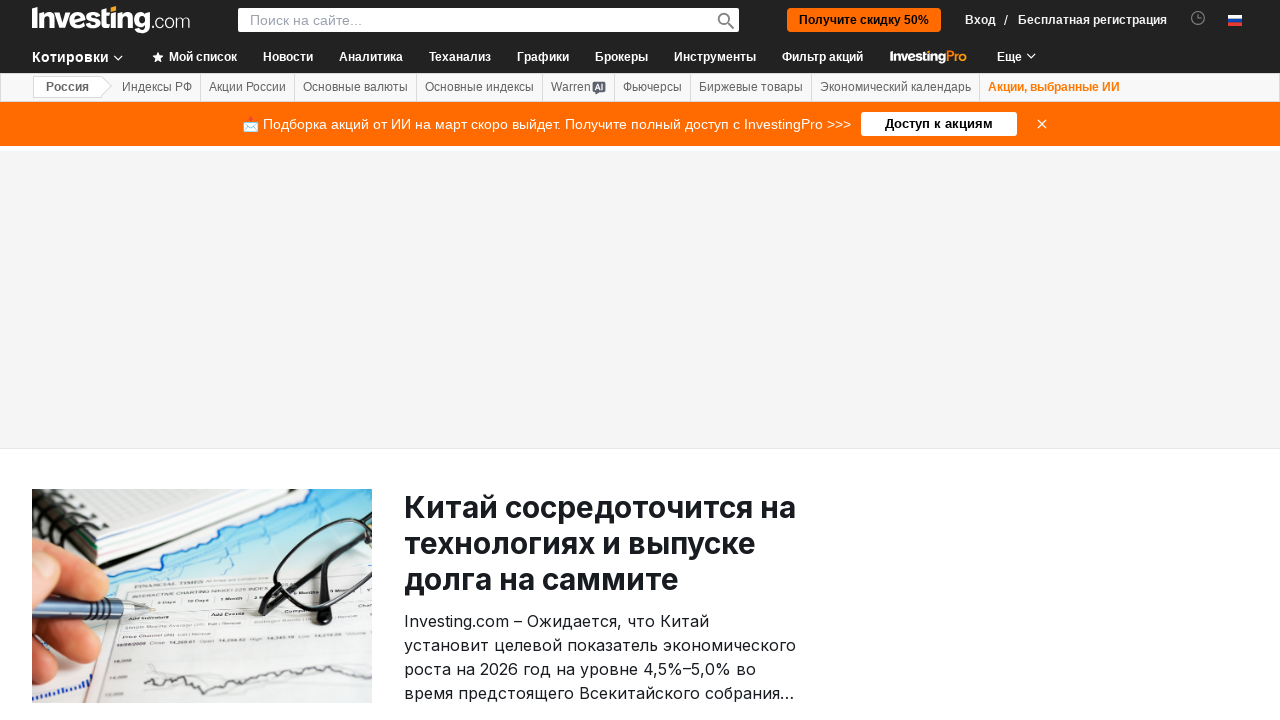

Verified page title matches expected text: 'Investing.com - котировки и финансовые новости'
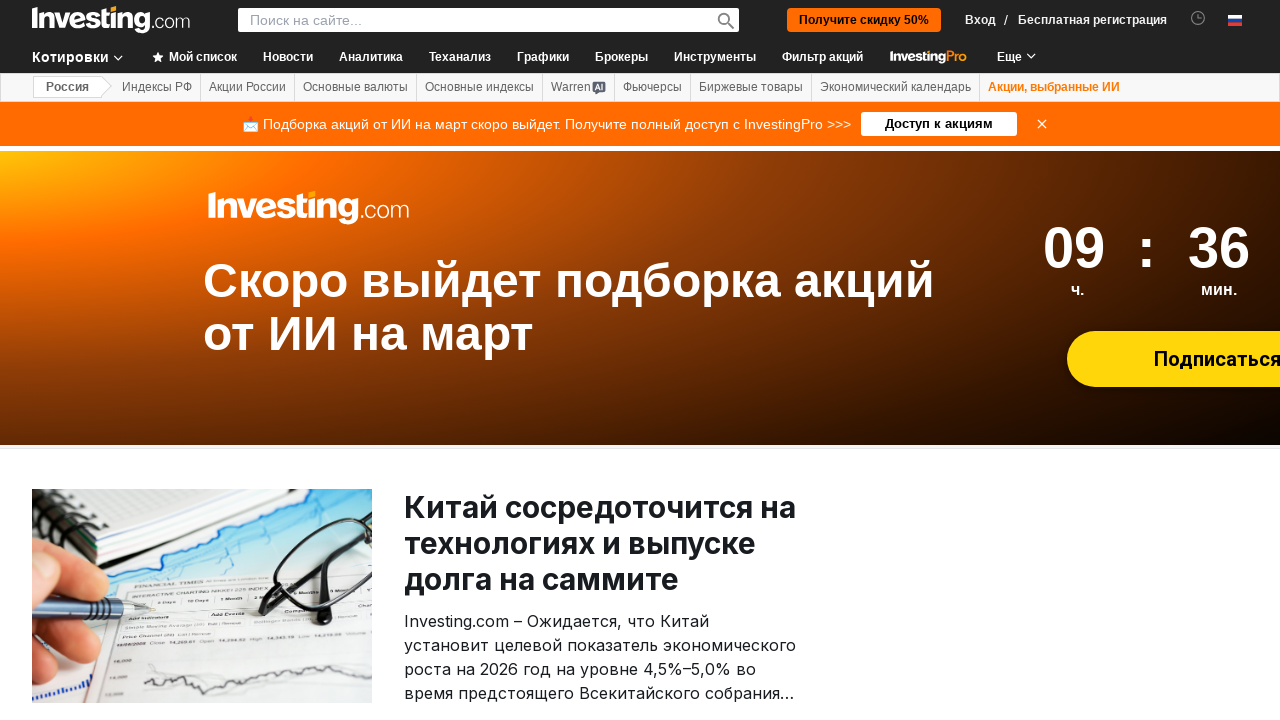

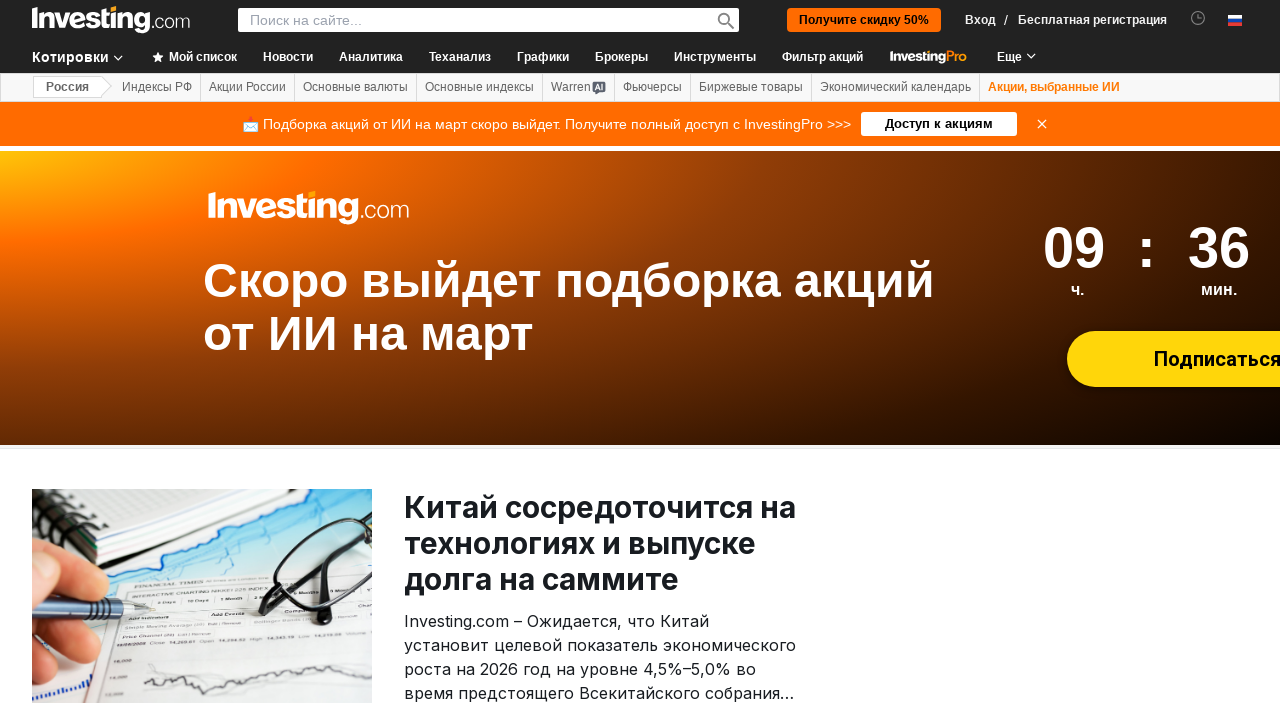